Tests browser window and tab handling functionality by opening new tabs/windows, switching between them, and closing them on the DemoQA website

Starting URL: https://demoqa.com/

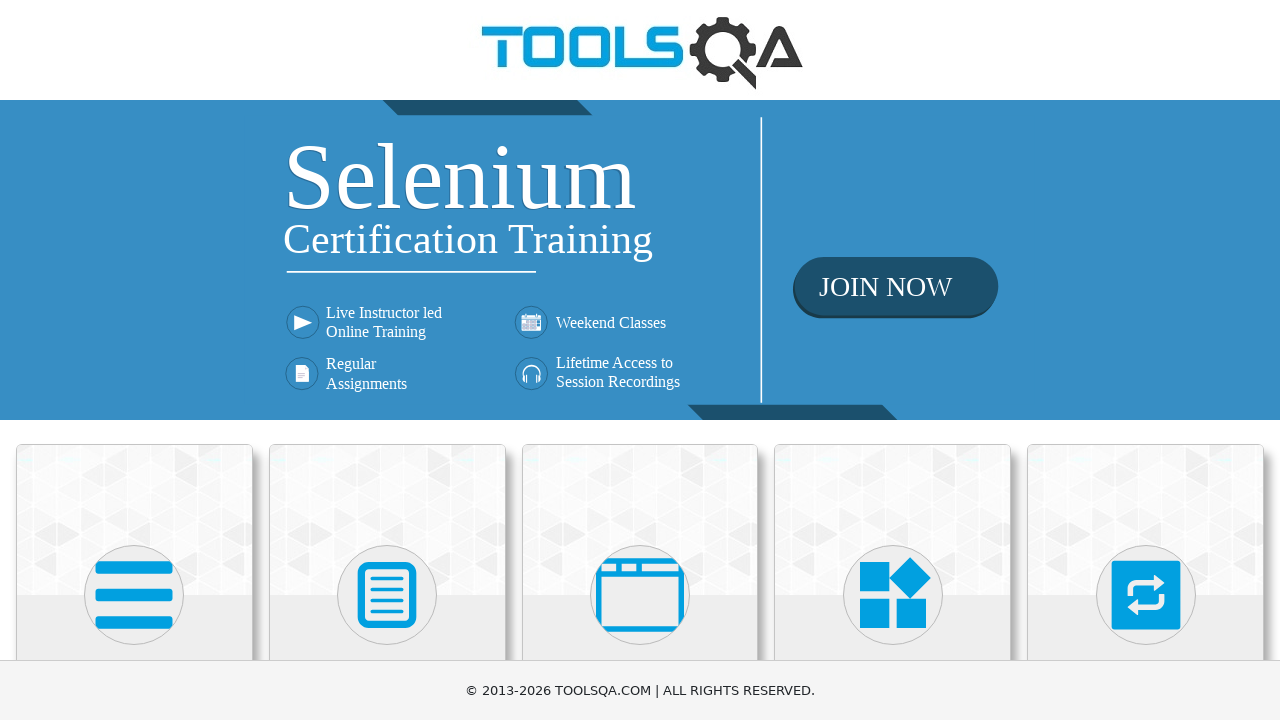

Located 'Alerts, Frame & Windows' section
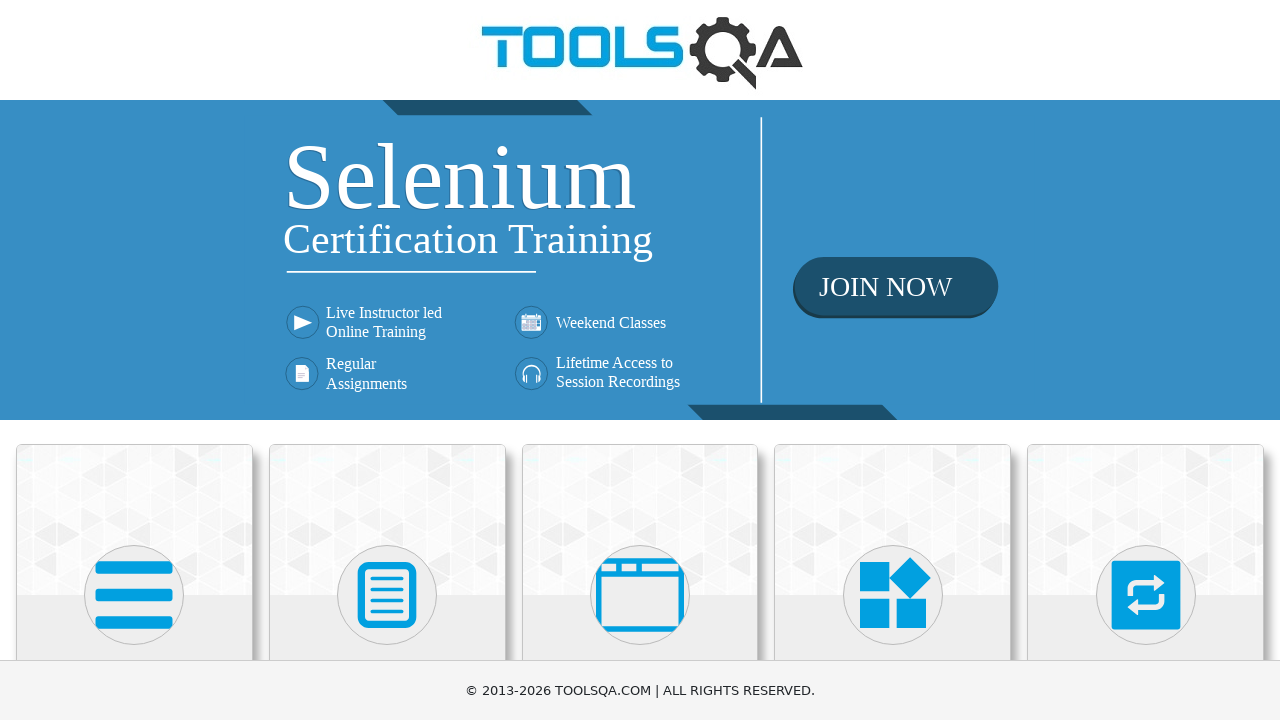

Scrolled 'Alerts, Frame & Windows' section into view
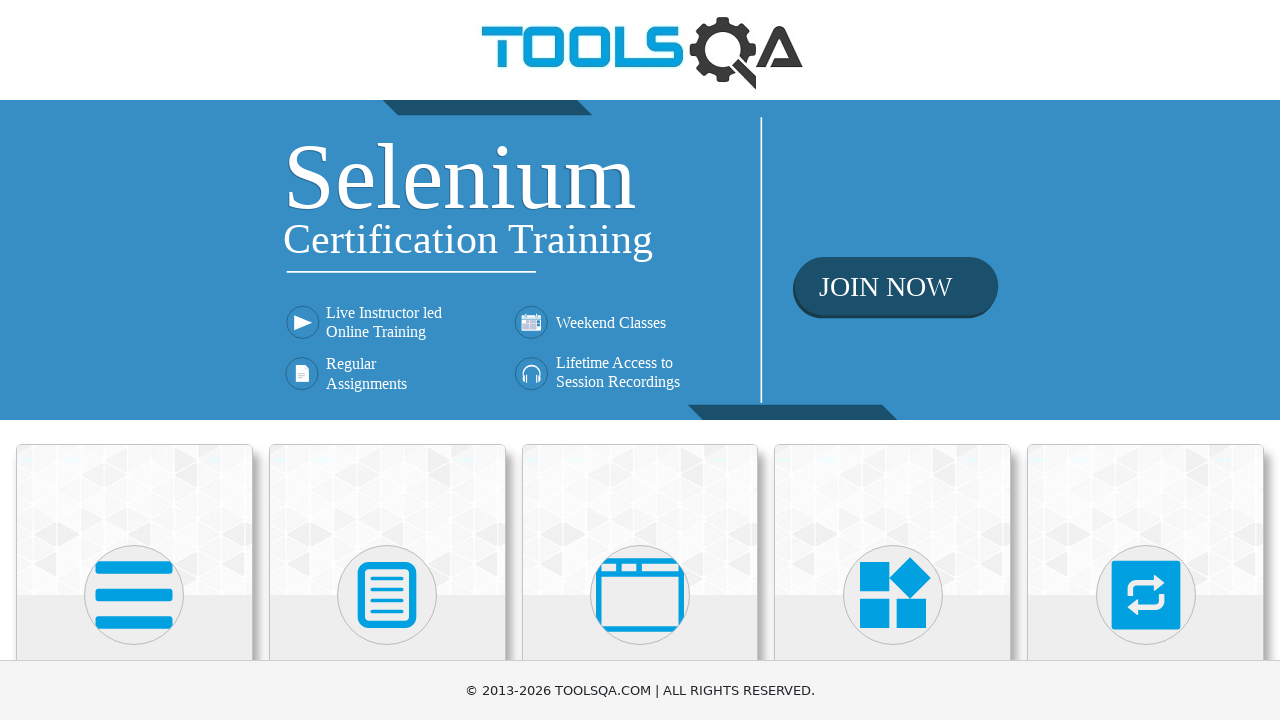

Clicked on 'Alerts, Frame & Windows' section at (640, 360) on xpath=//h5[text()='Alerts, Frame & Windows']
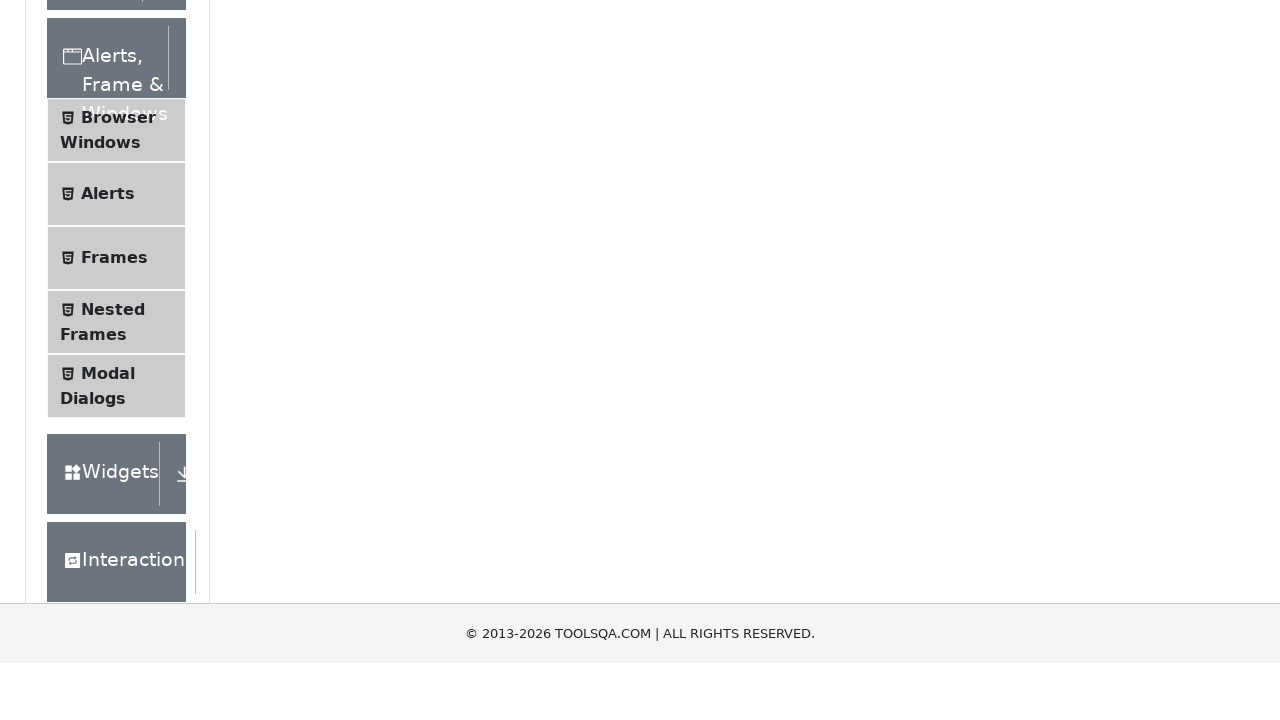

Located 'Browser Windows' menu item
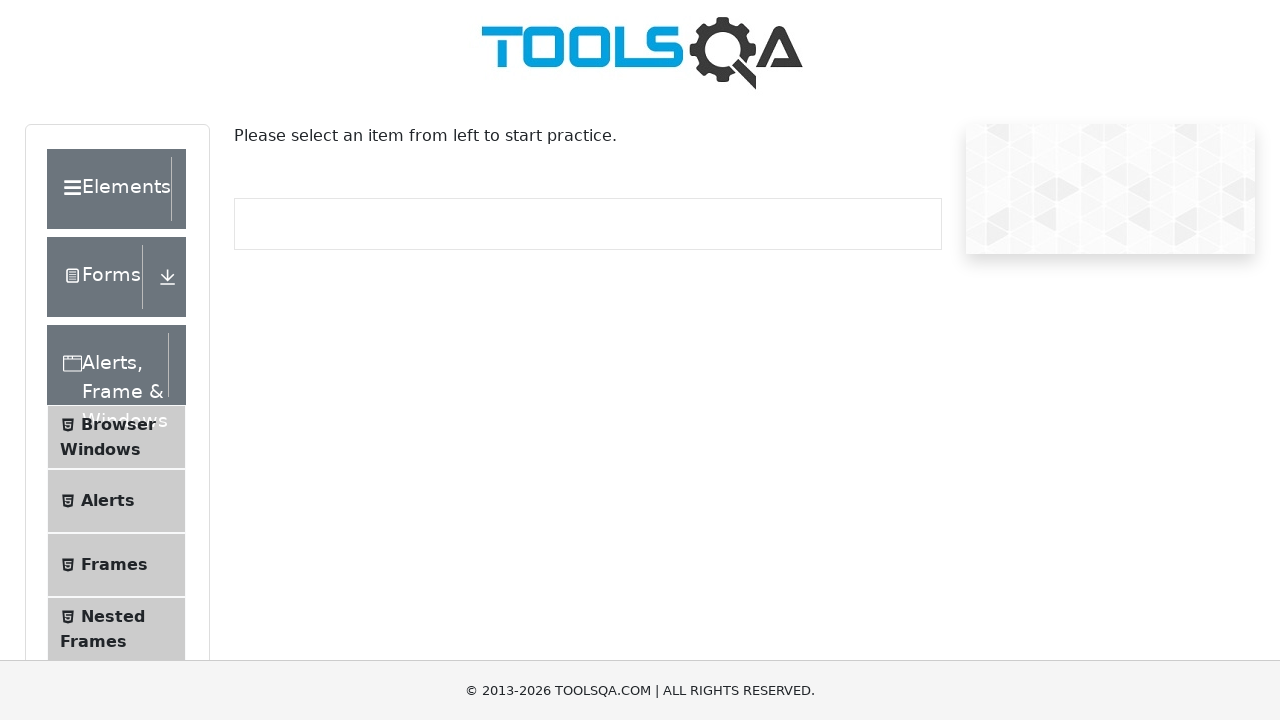

Scrolled 'Browser Windows' menu item into view
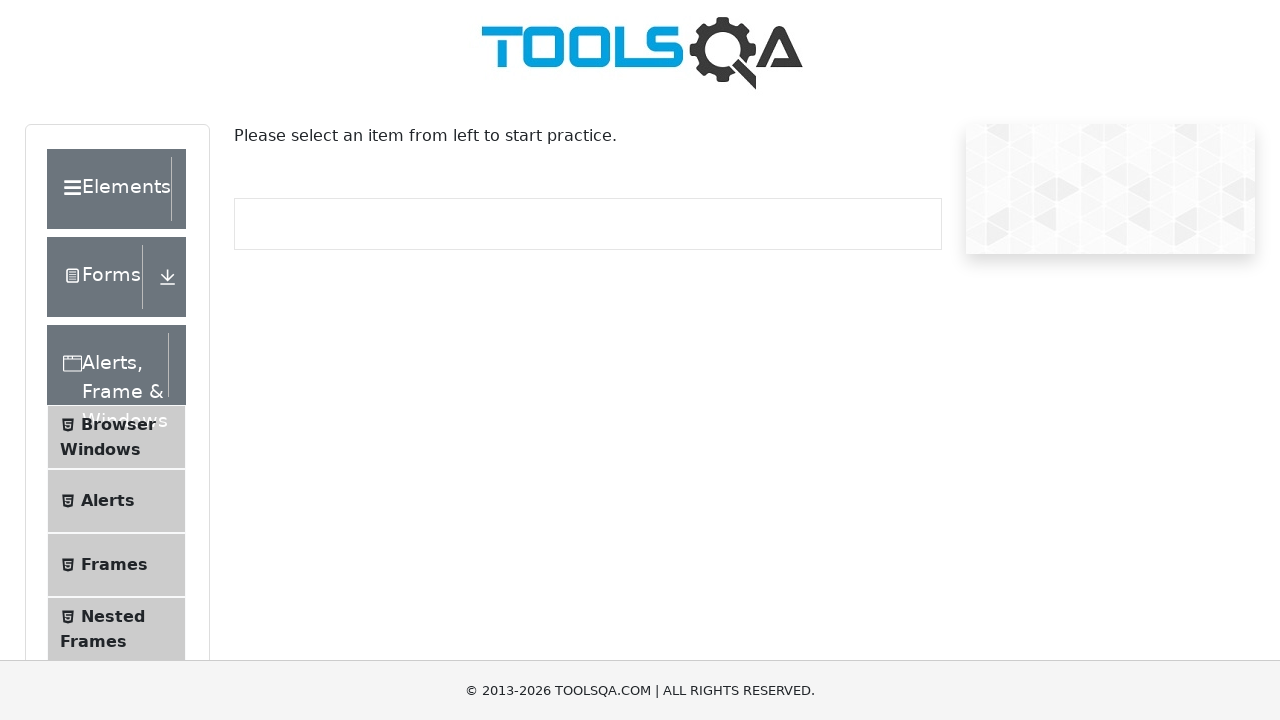

Clicked on 'Browser Windows' menu item at (118, 424) on xpath=//span[text()='Browser Windows']
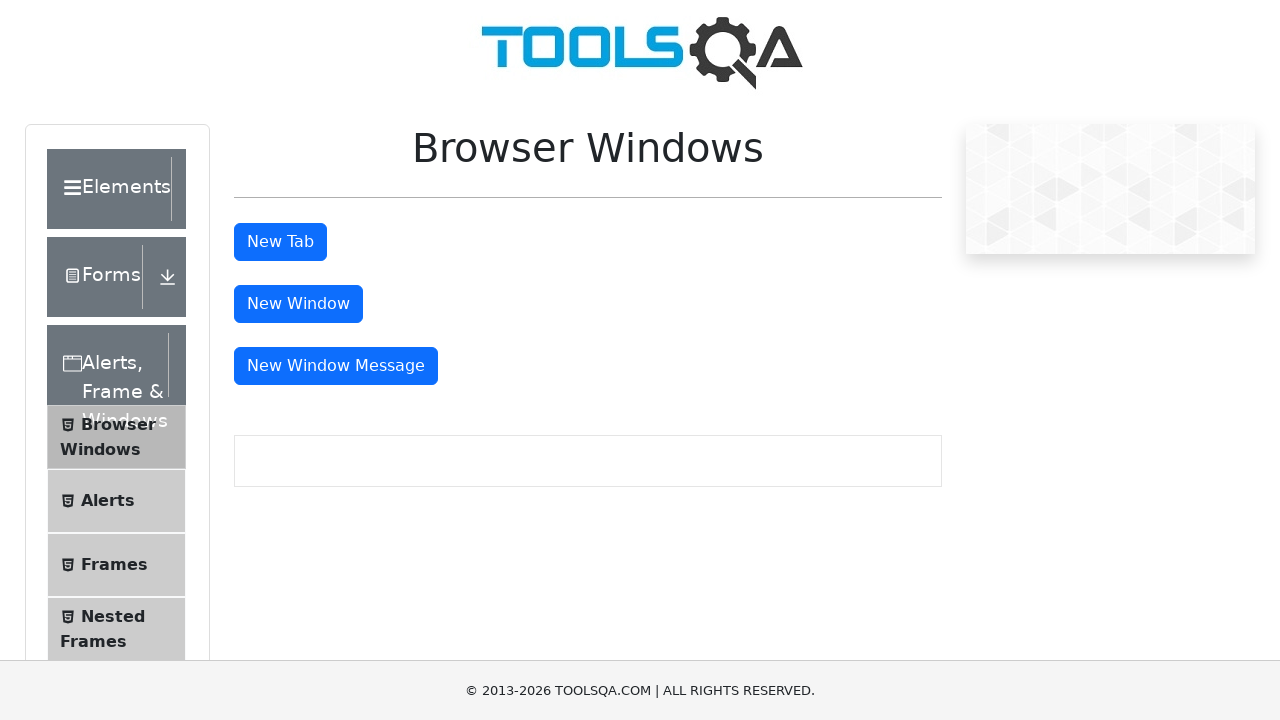

Clicked 'New Tab' button to open a new tab at (280, 242) on #tabButton
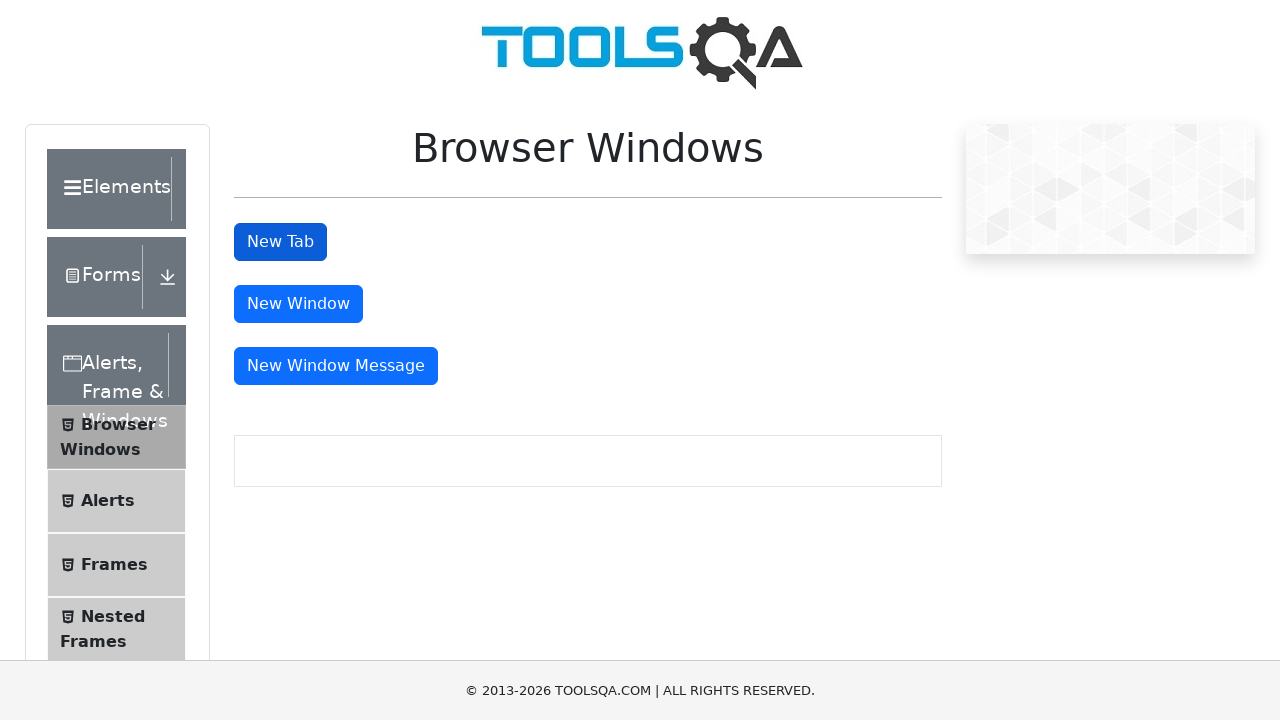

New tab opened and captured
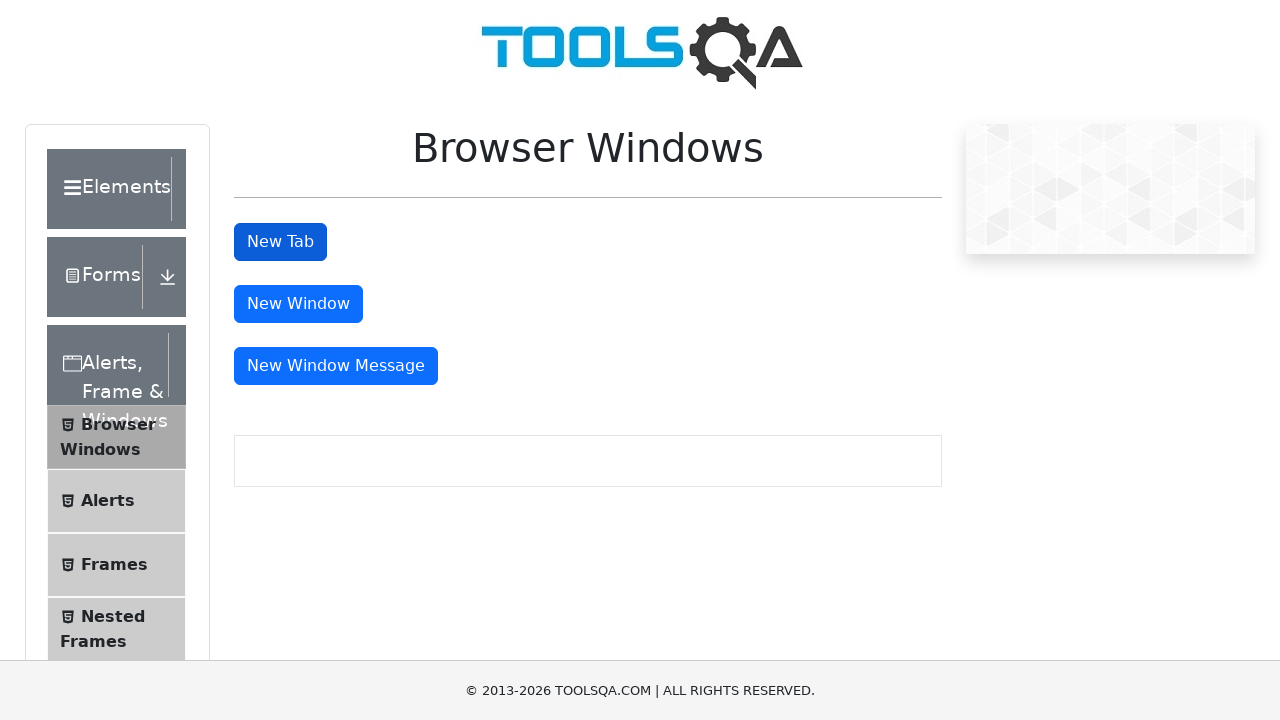

Closed the new tab
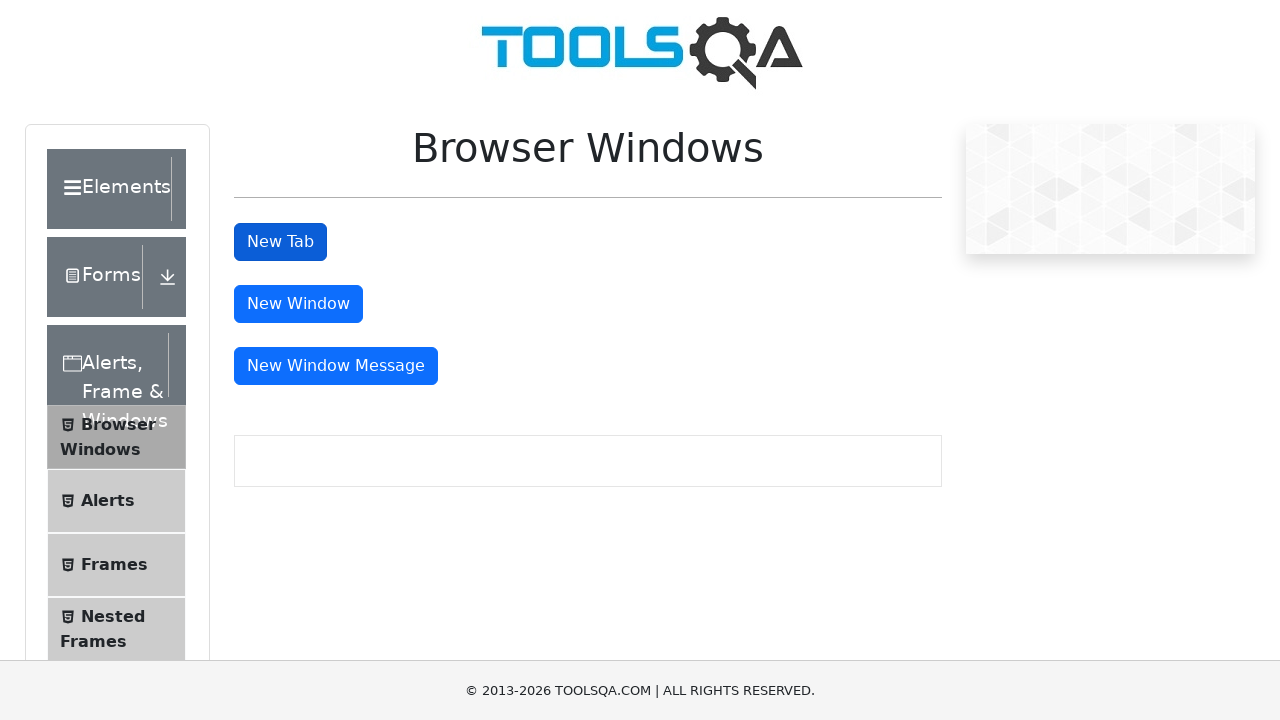

Navigated directly to browser-windows page
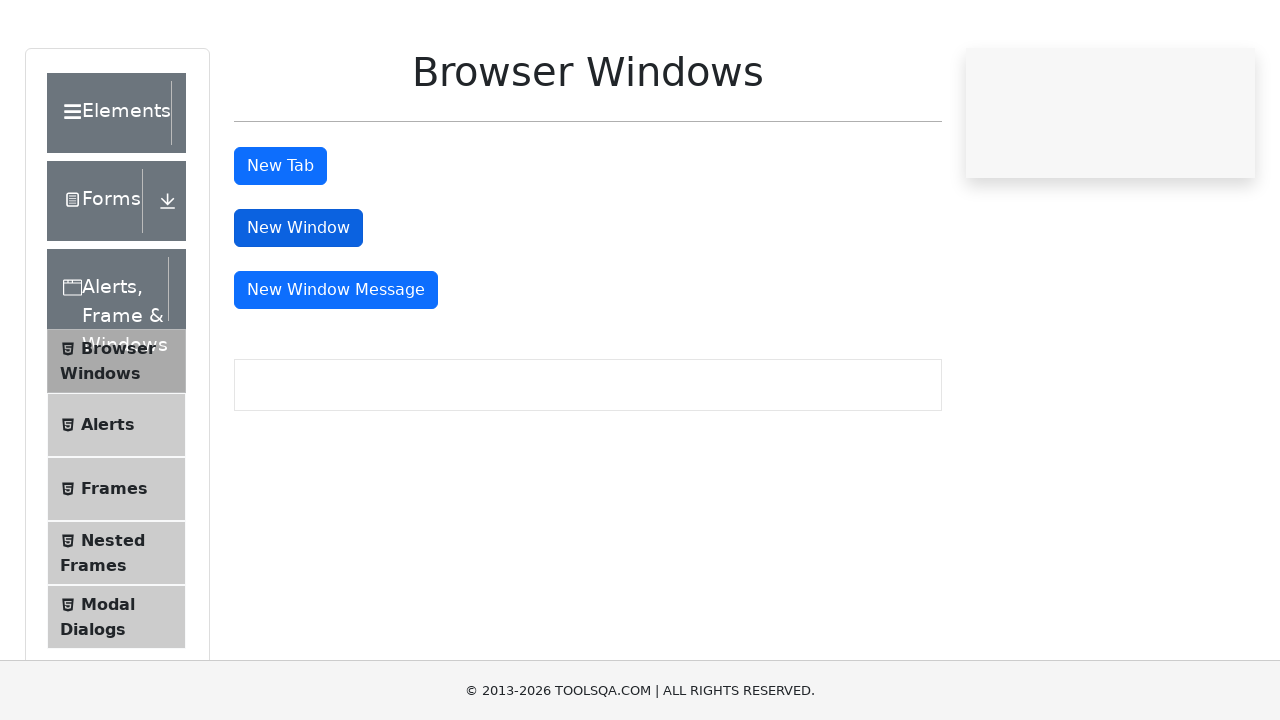

Clicked 'New Window' button to open a new window at (298, 304) on #windowButton
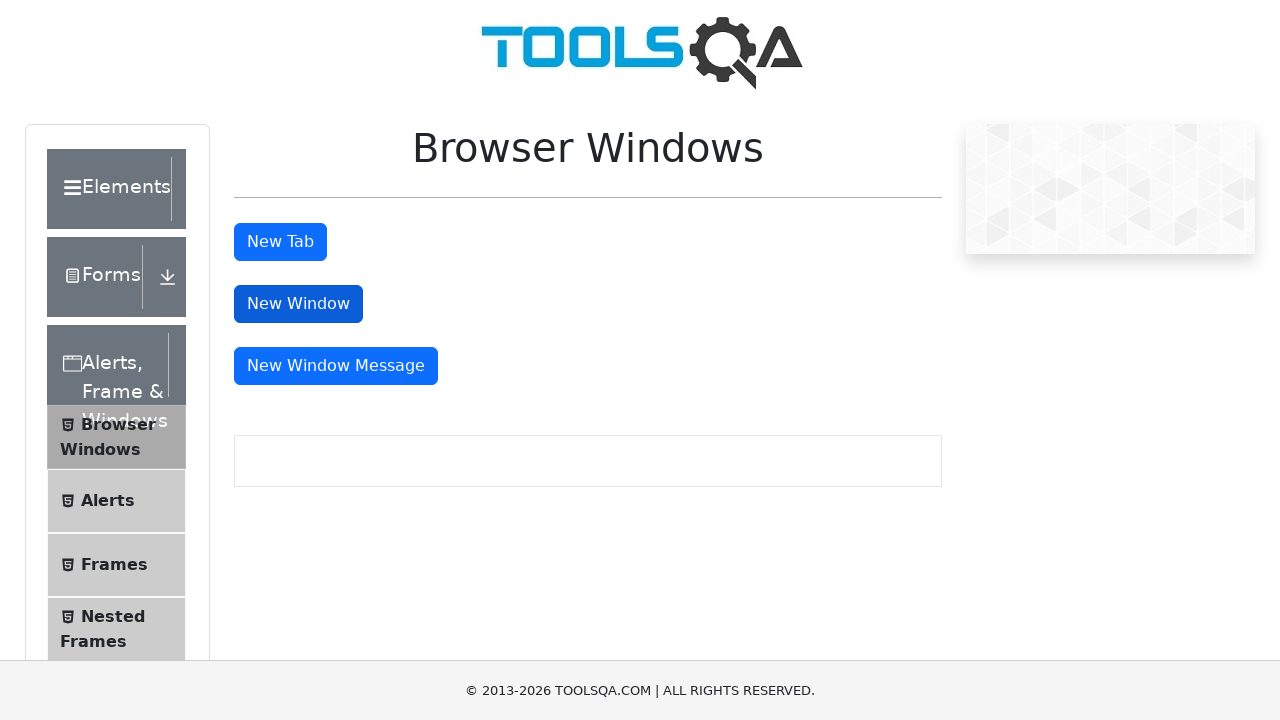

New window opened and captured
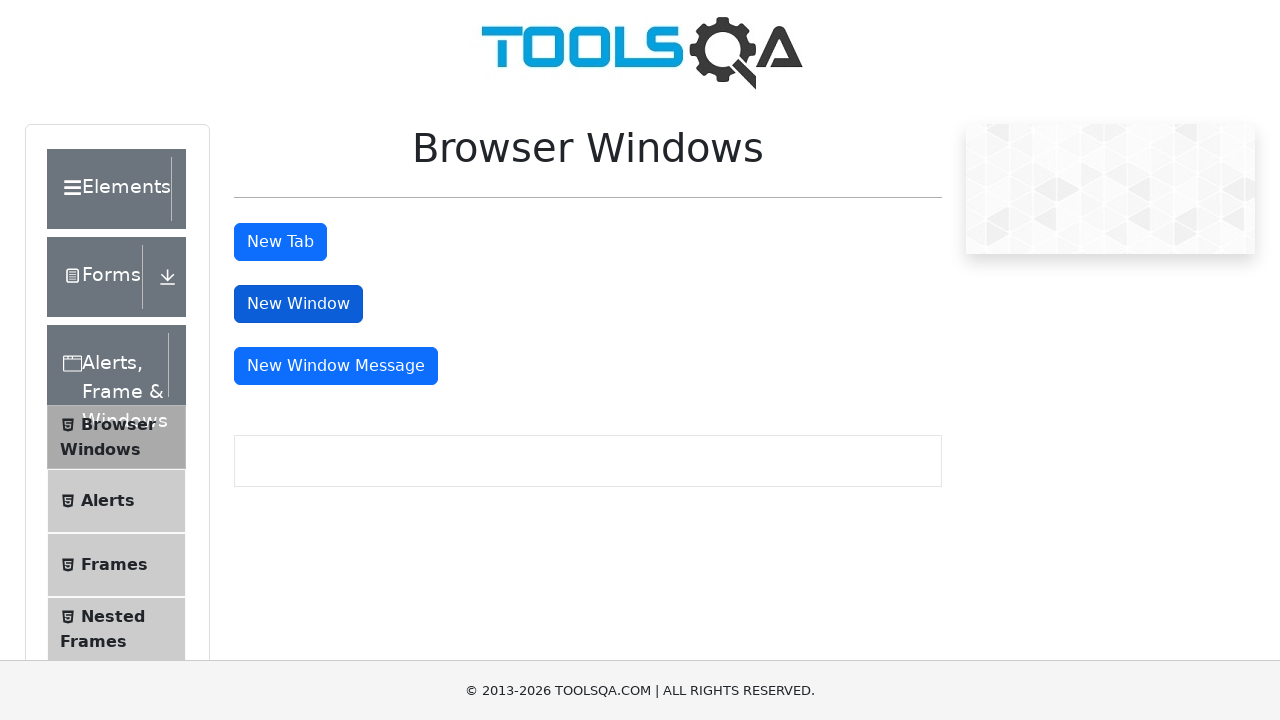

Closed the new window
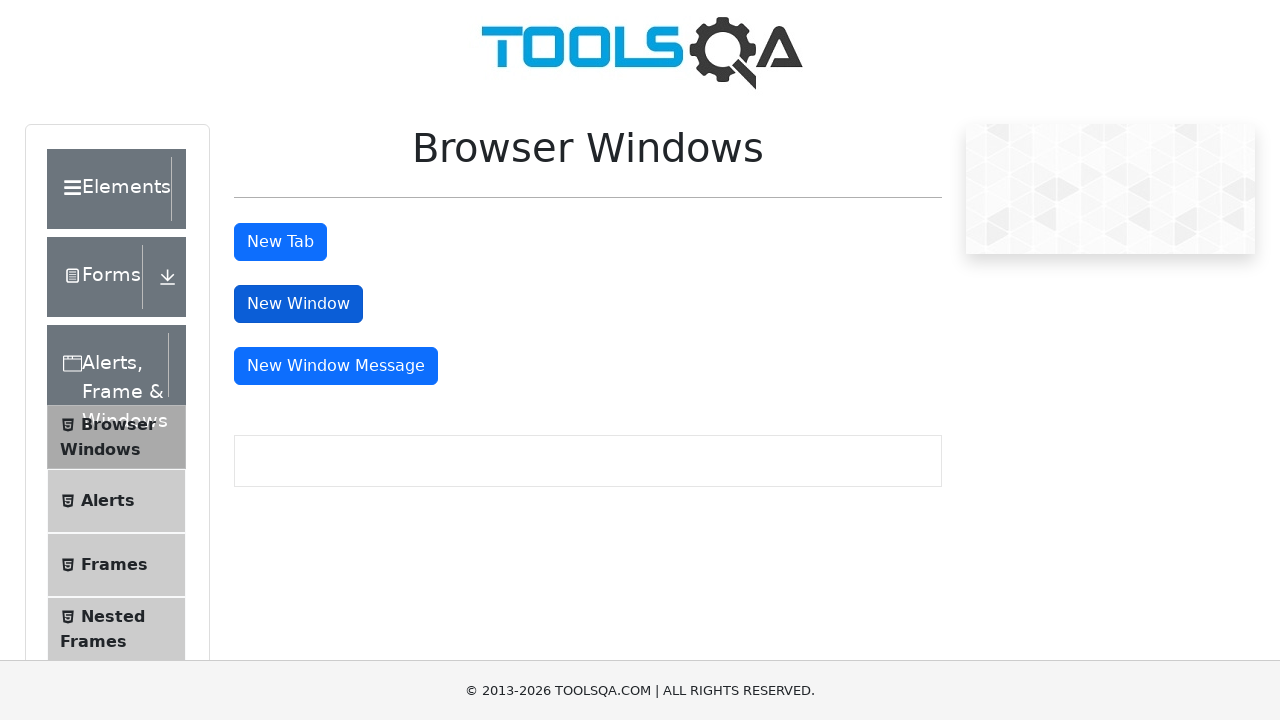

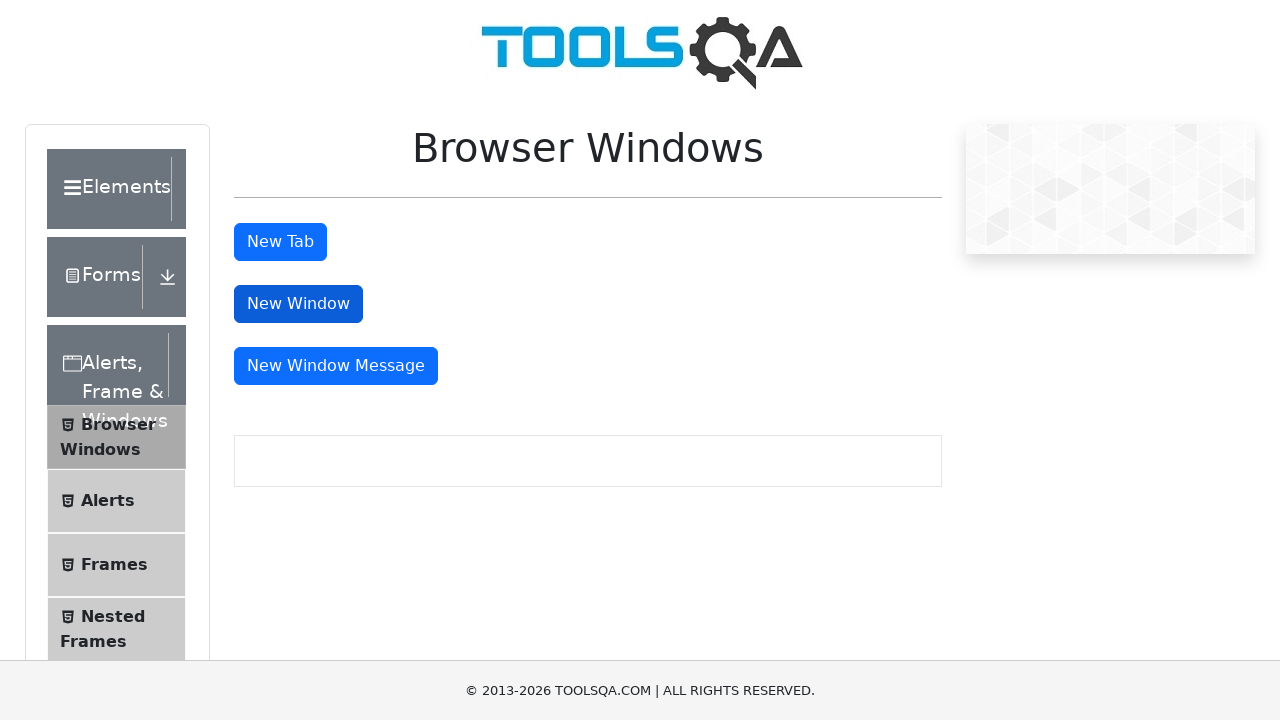